Tests a web form by entering text into a text box and clicking the submit button, then verifies a confirmation message appears.

Starting URL: https://www.selenium.dev/selenium/web/web-form.html

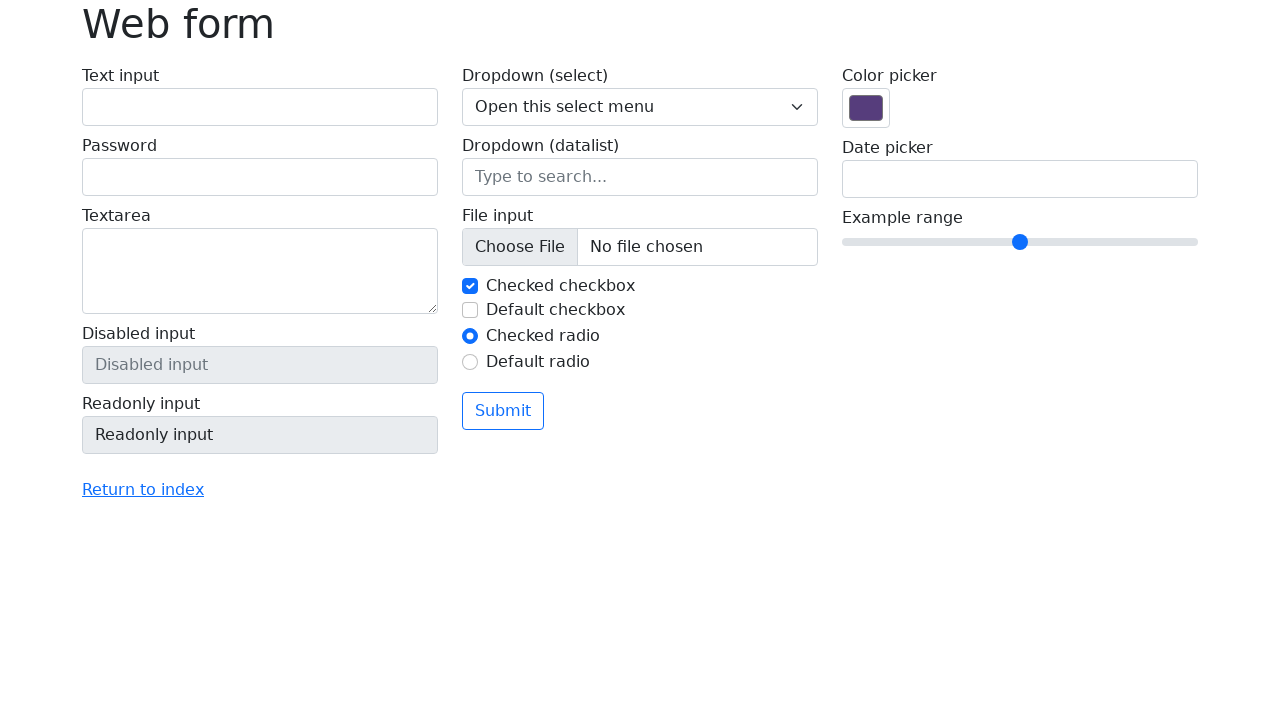

Filled text field with 'Selenium' on input[name='my-text']
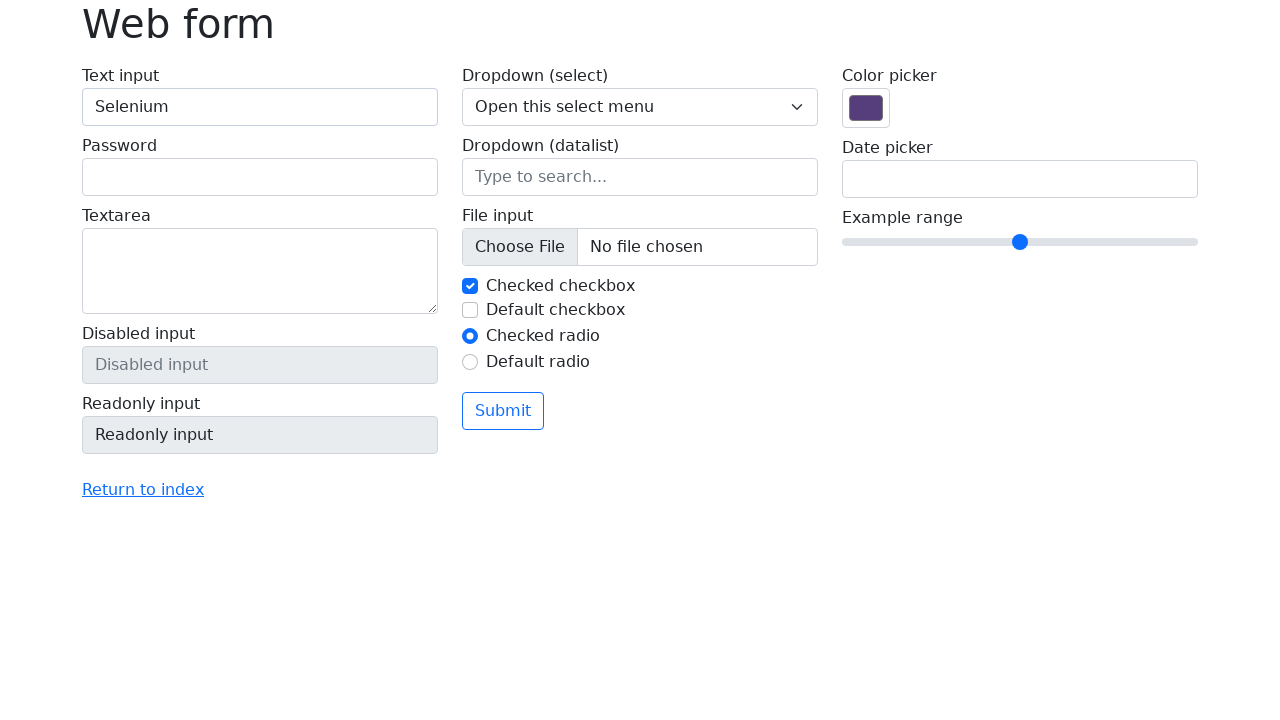

Clicked submit button at (503, 411) on button
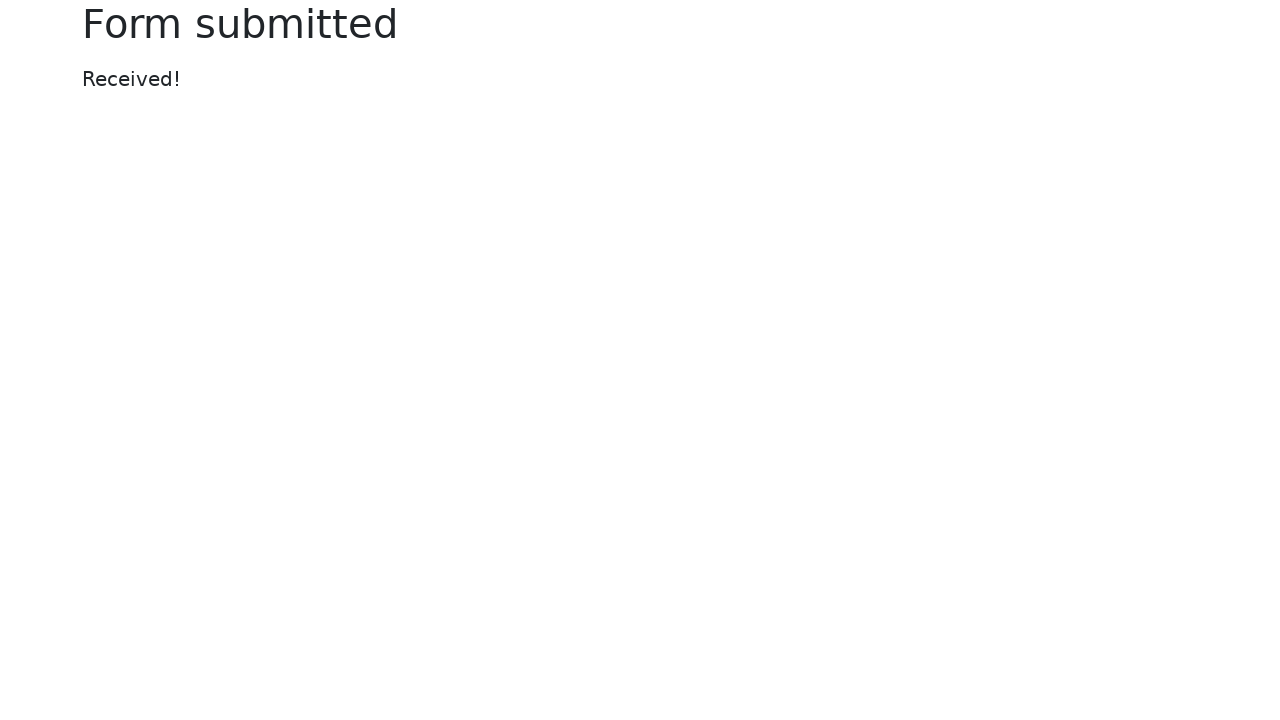

Confirmation message appeared
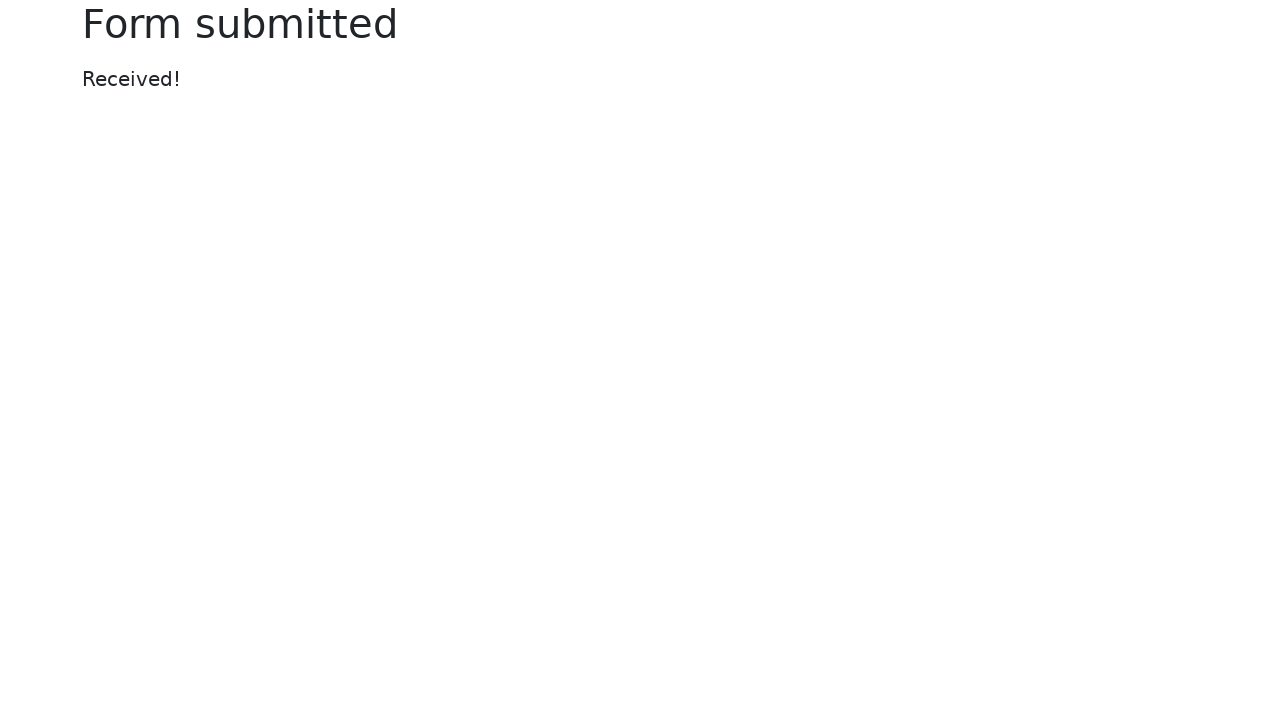

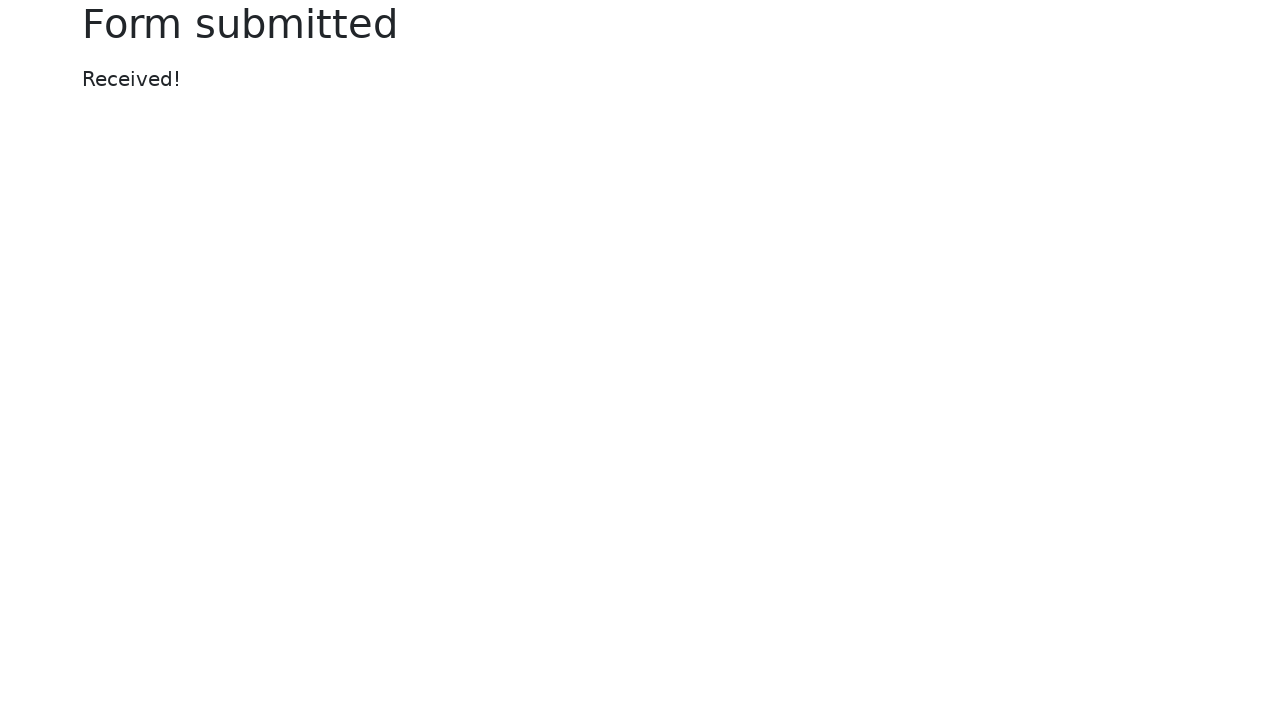